Tests JavaScript confirmation alert functionality by clicking on basic elements, triggering a confirmation alert, and accepting it

Starting URL: http://automationbykrishna.com/#

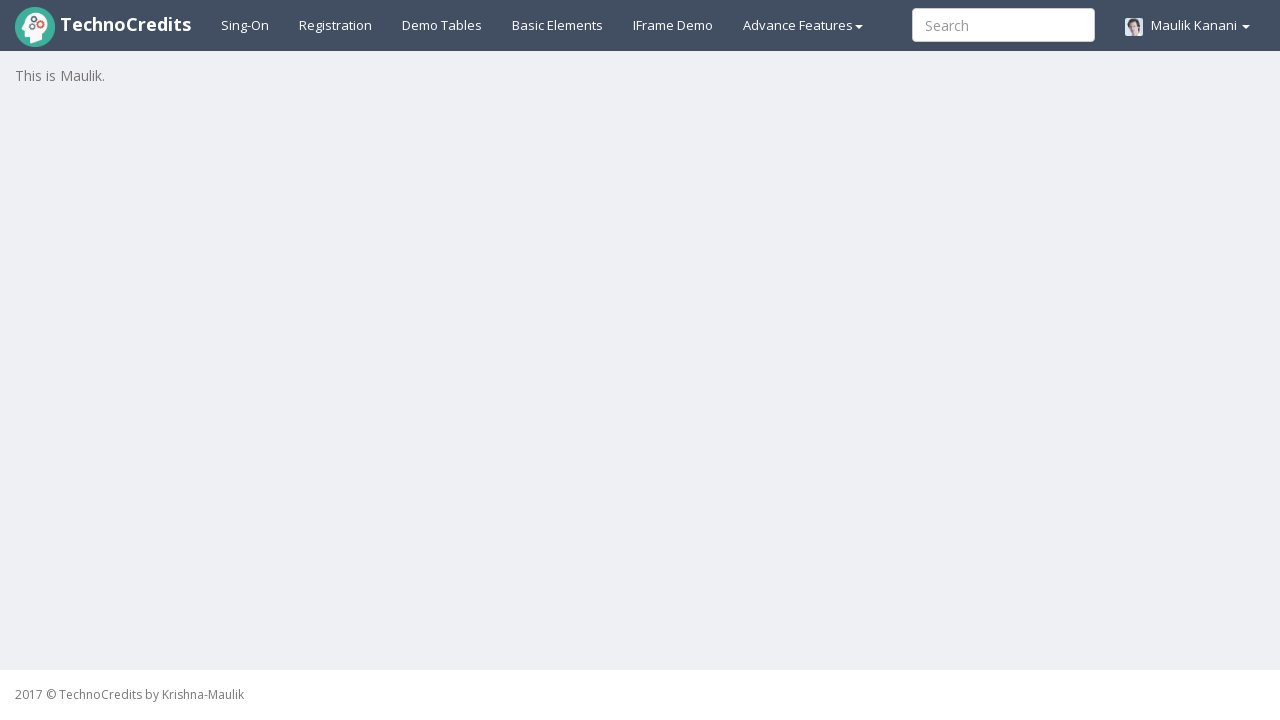

Clicked on basic elements tab at (558, 25) on #basicelements
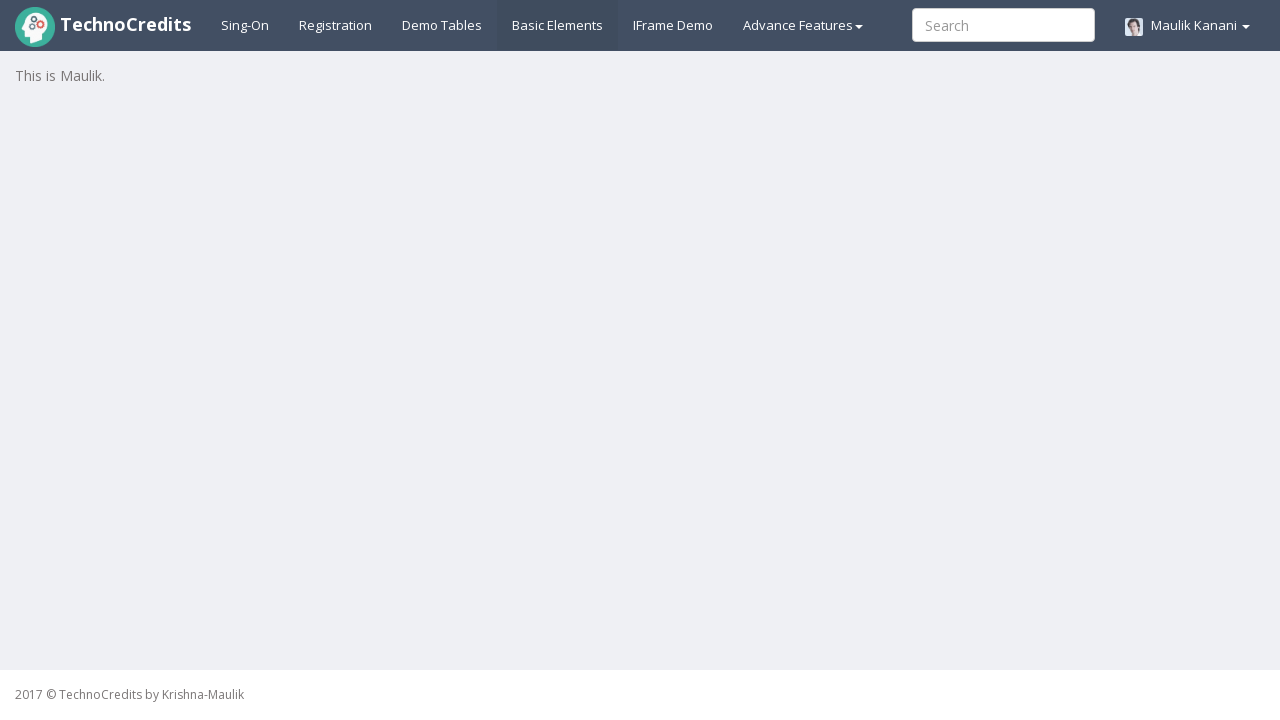

Waited 3 seconds for page to load
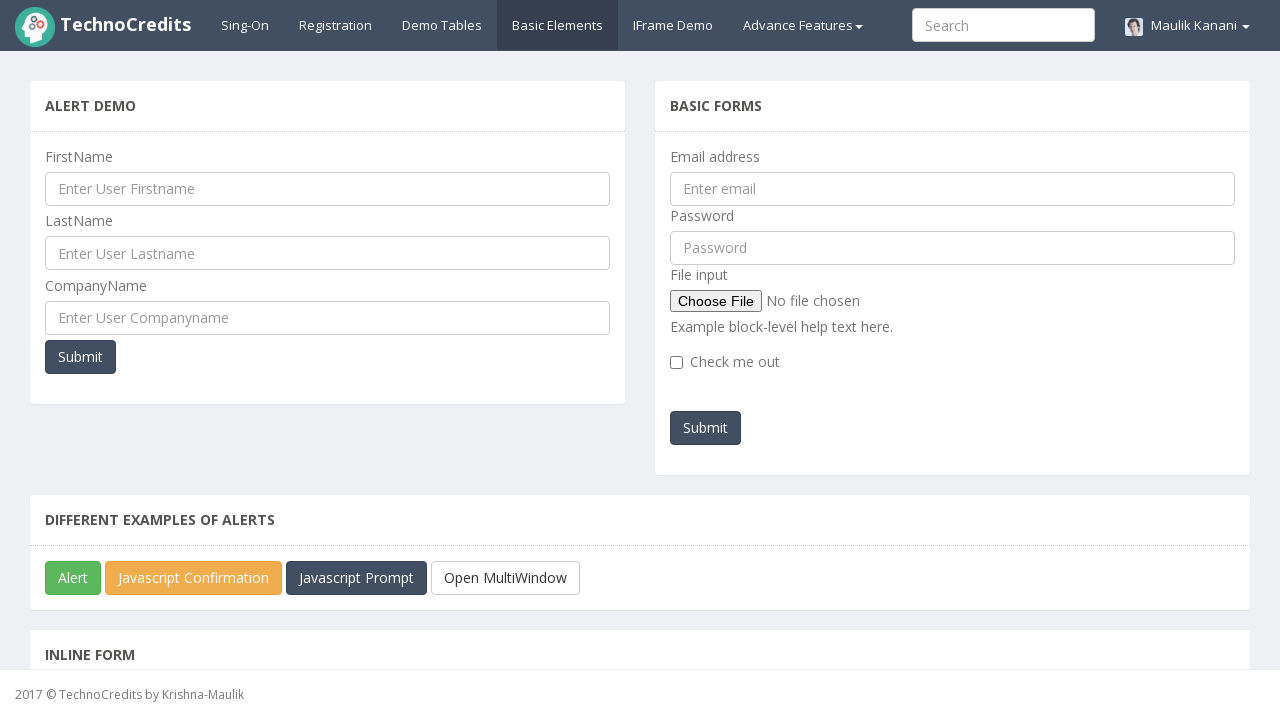

Clicked on JavaScript confirmation box button at (194, 578) on #javascriptConfirmBox
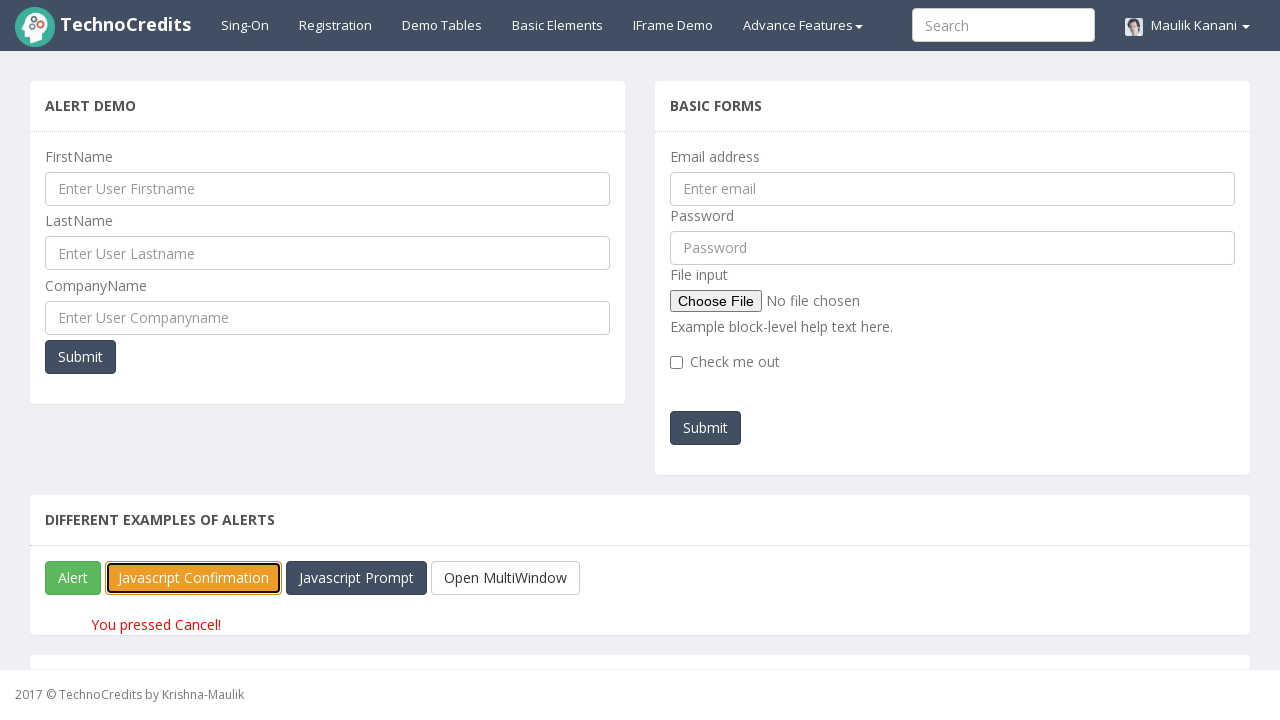

Set up dialog handler to accept confirmation alert
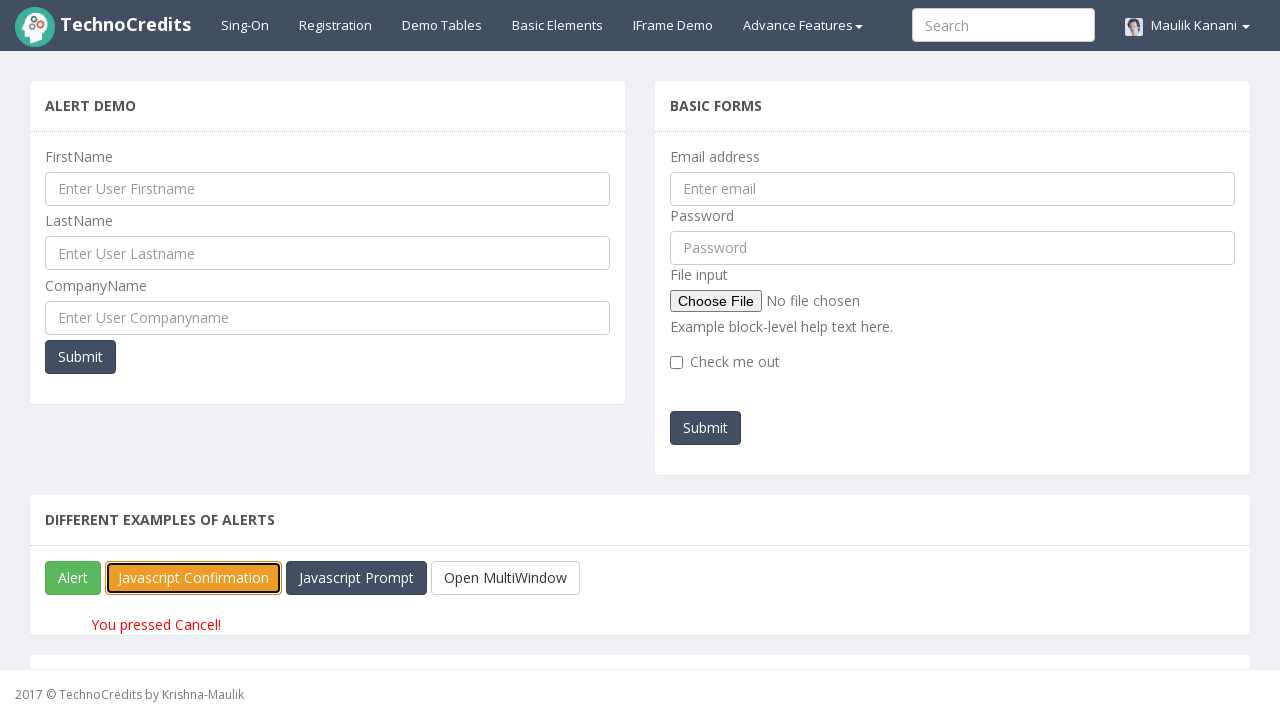

Waited 3 seconds for result message to appear
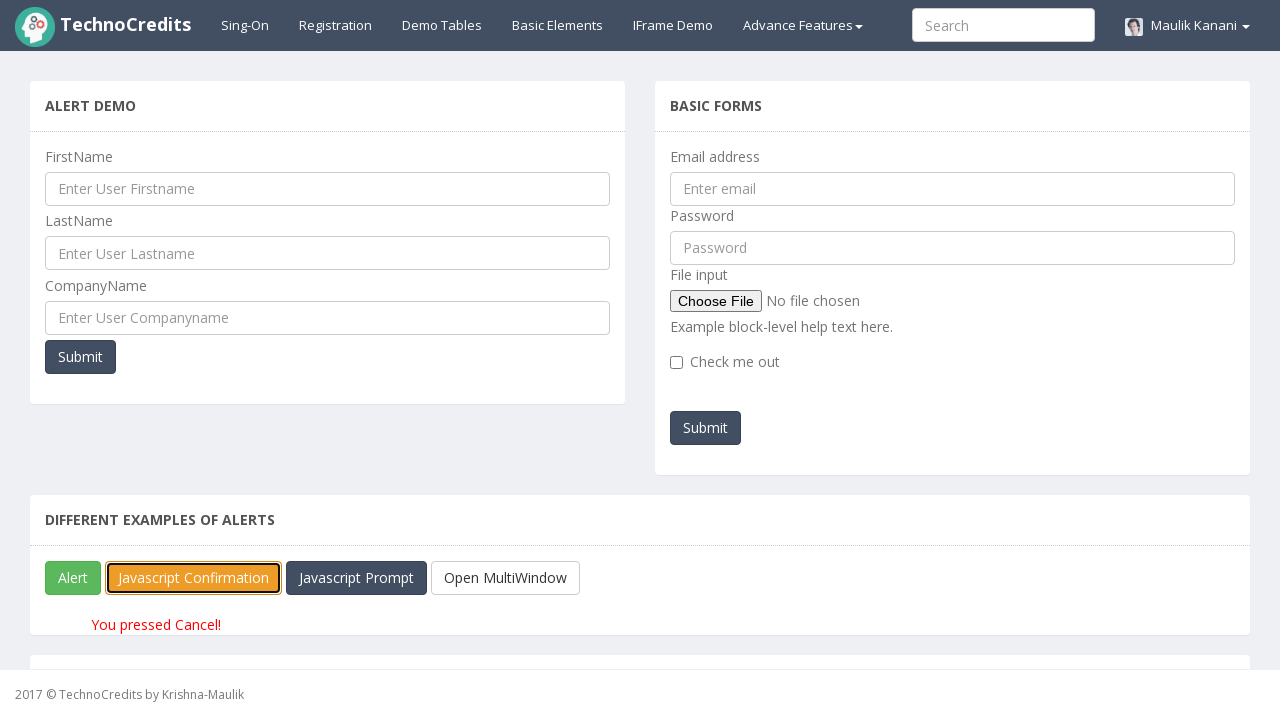

Verified the generated message is displayed in #pgraphdemo
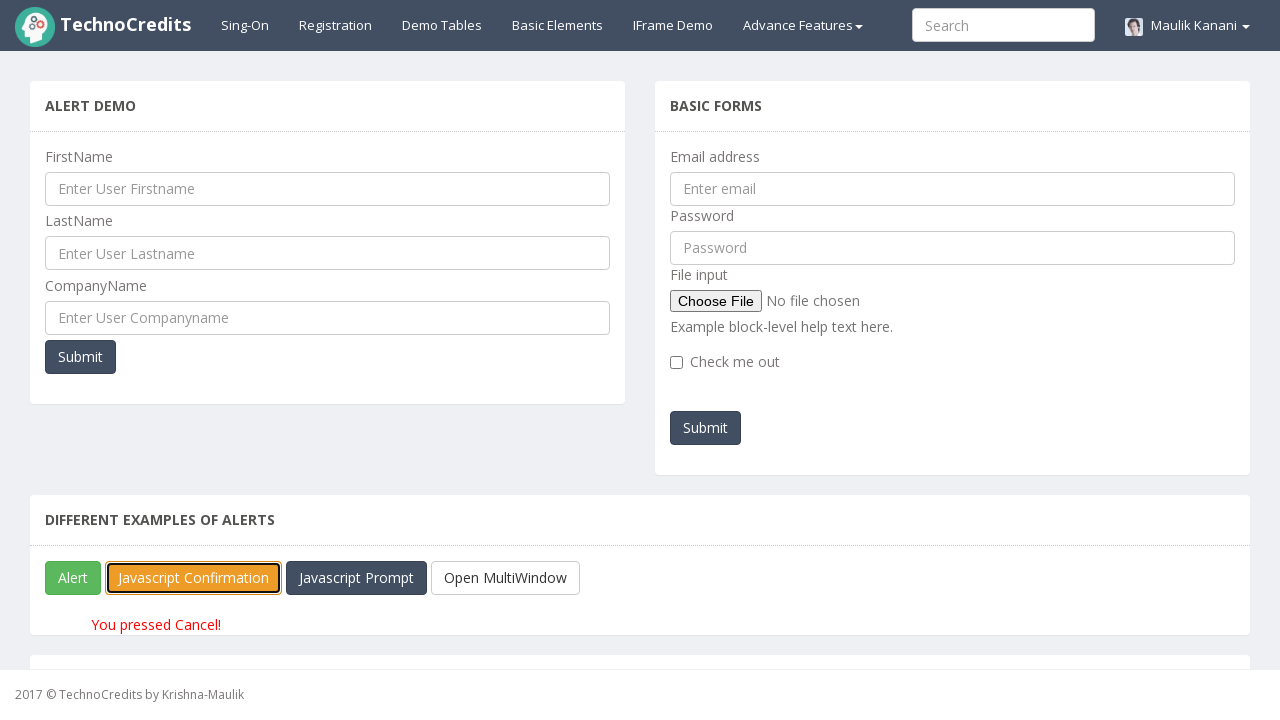

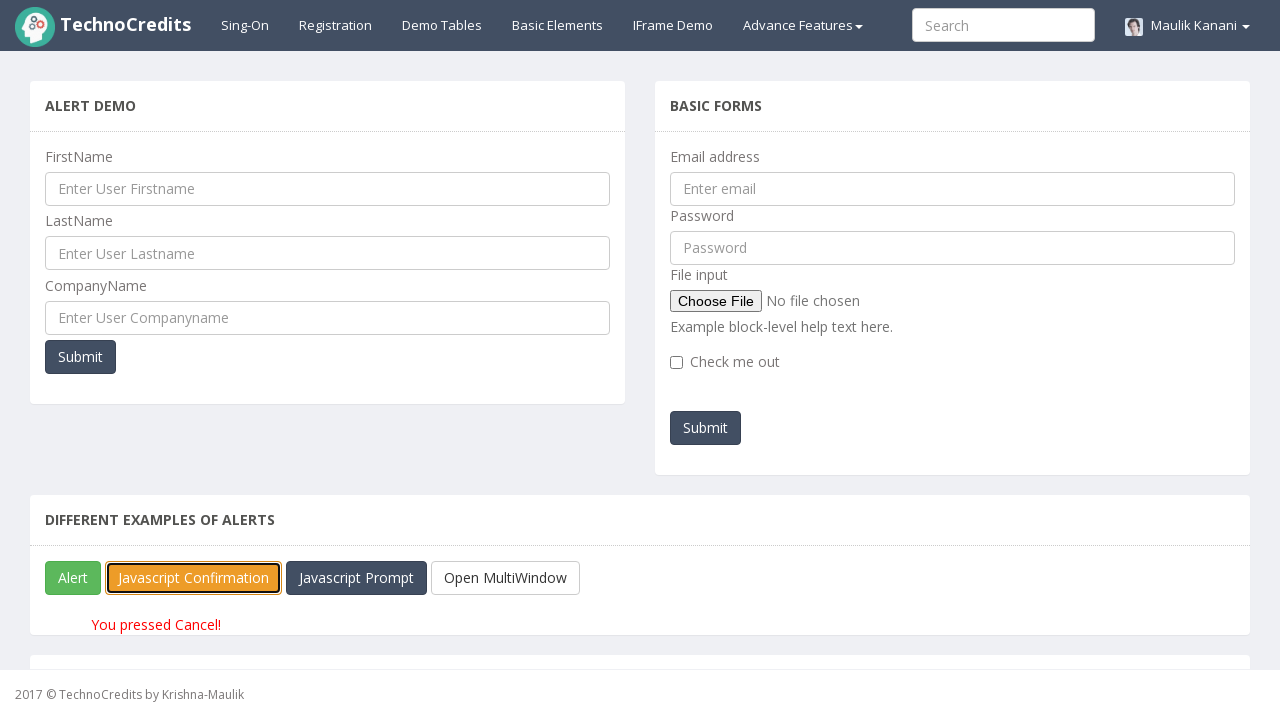